Tests login functionality on Sauce Demo site by filling username and password fields and clicking the login button

Starting URL: https://www.saucedemo.com/

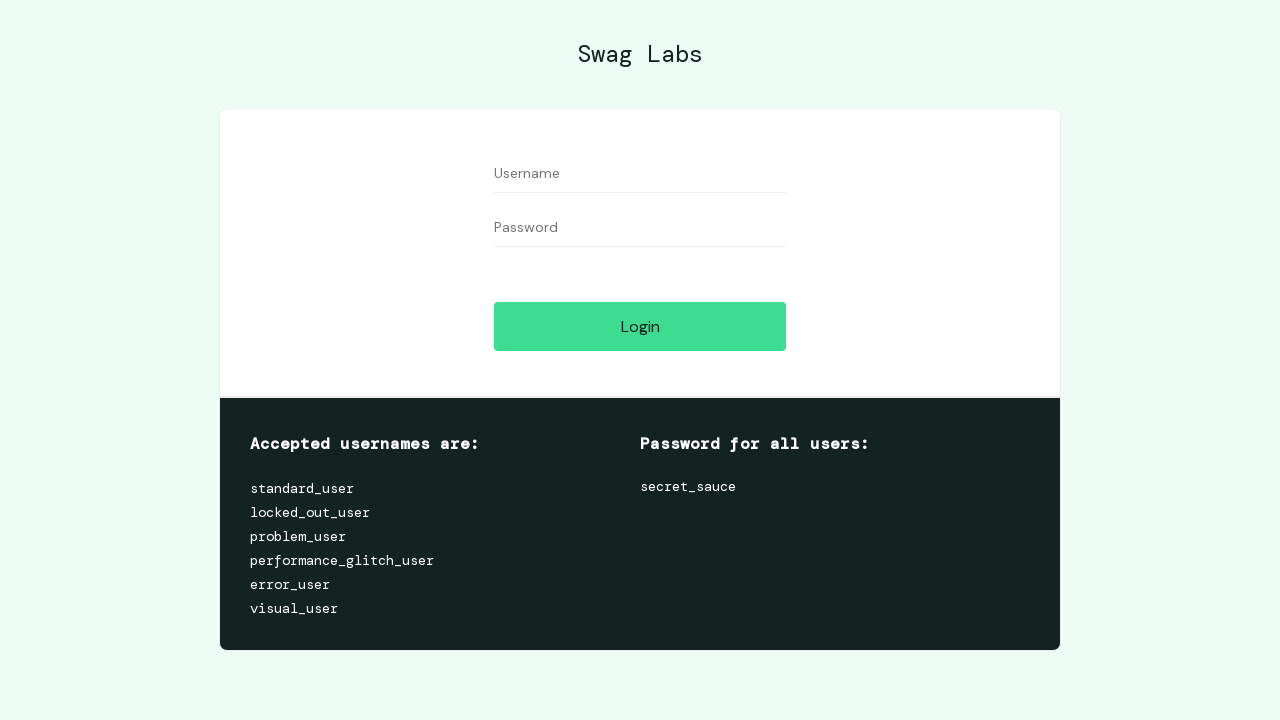

Filled username field with 'standard_user' on input[placeholder='Username']
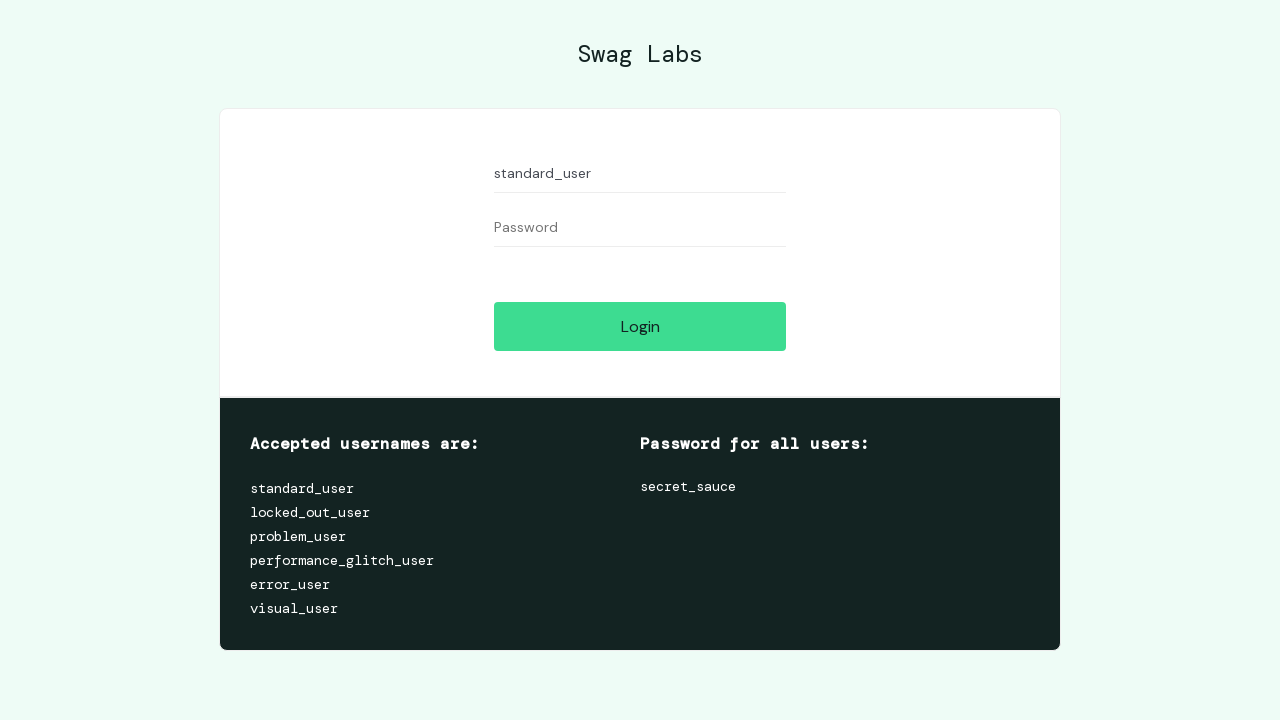

Filled password field with 'secret_sauce' on input[data-test='password']
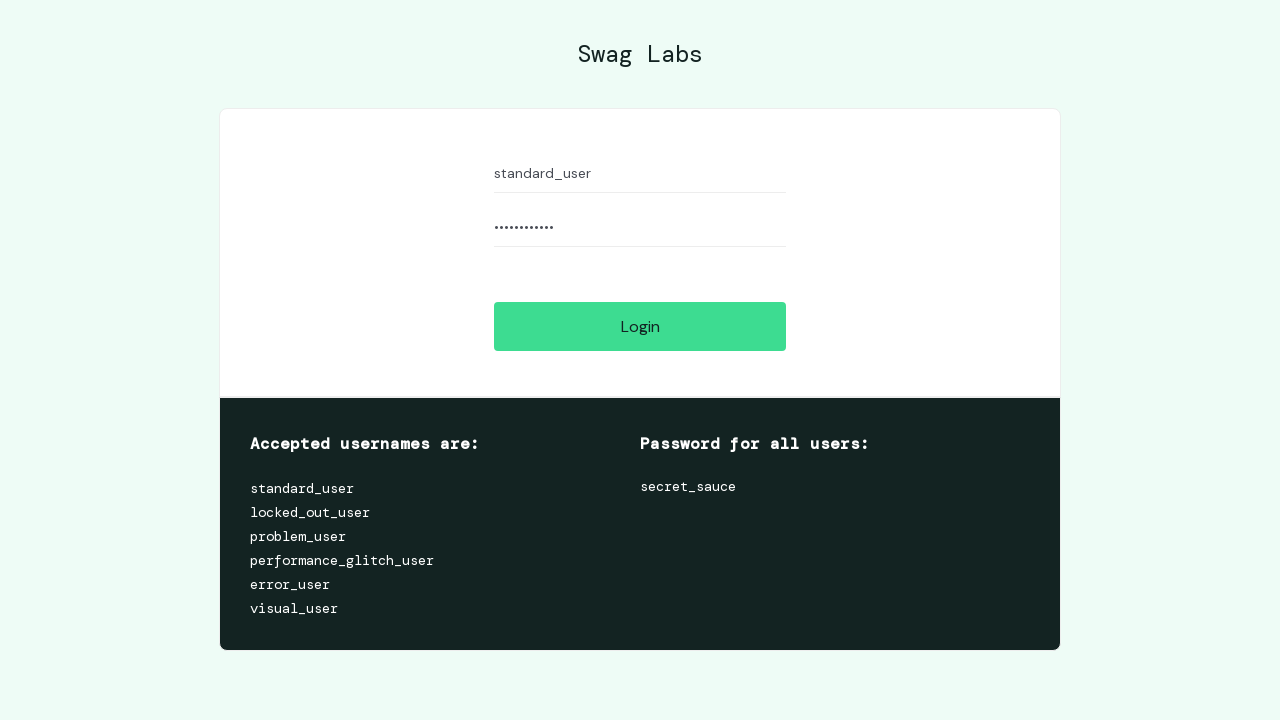

Clicked login button to submit credentials at (640, 326) on input[type='submit']
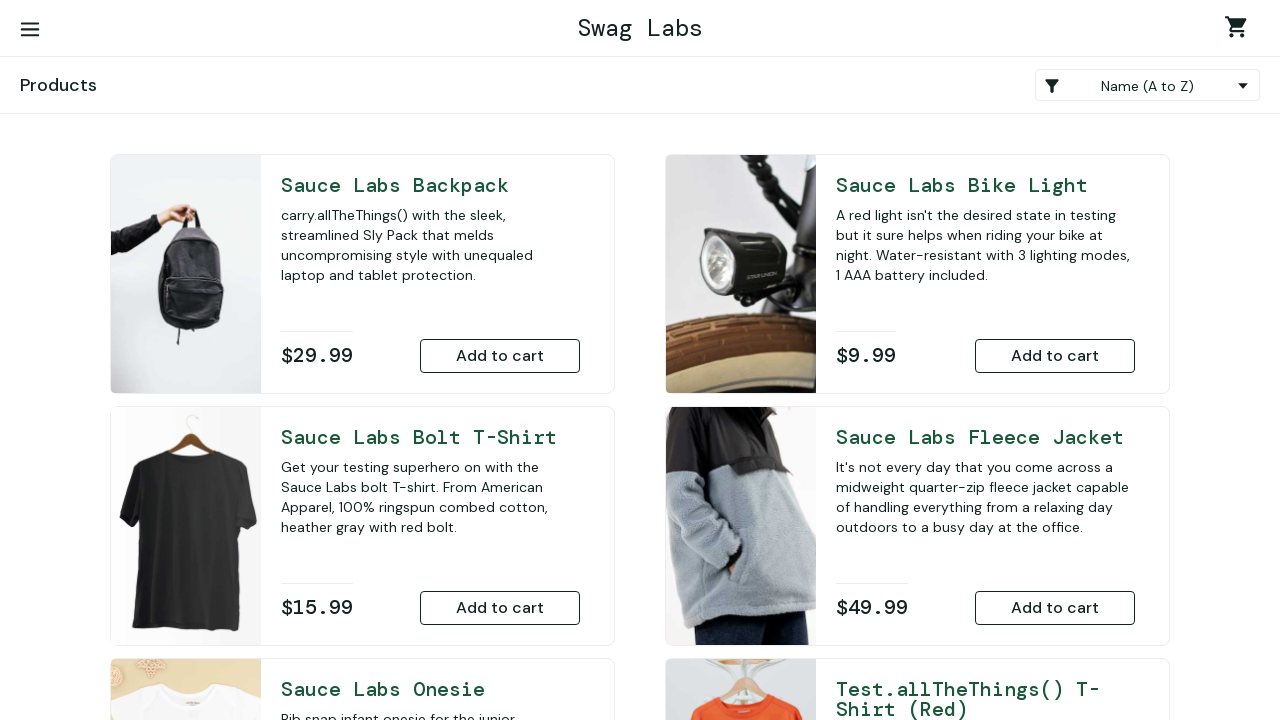

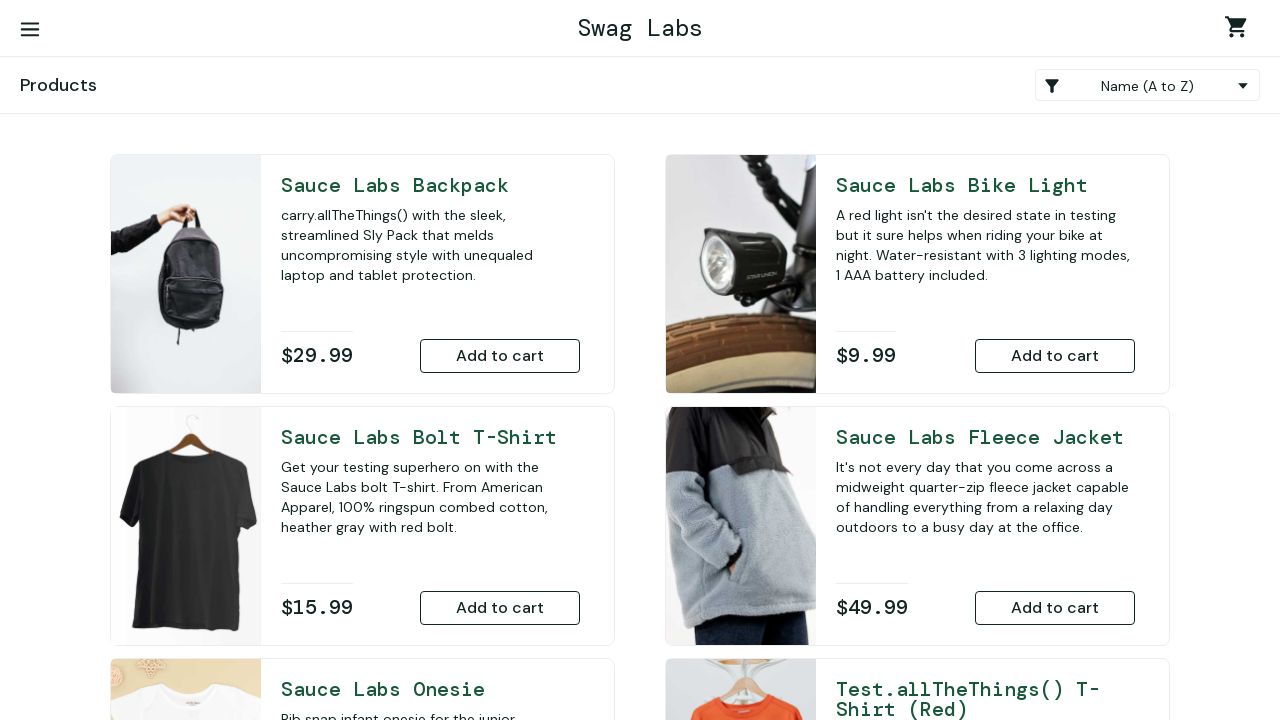